Tests radio button selection and popup handling by clicking the "User" radio button and dismissing the resulting popup

Starting URL: https://rahulshettyacademy.com/loginpagePractise/

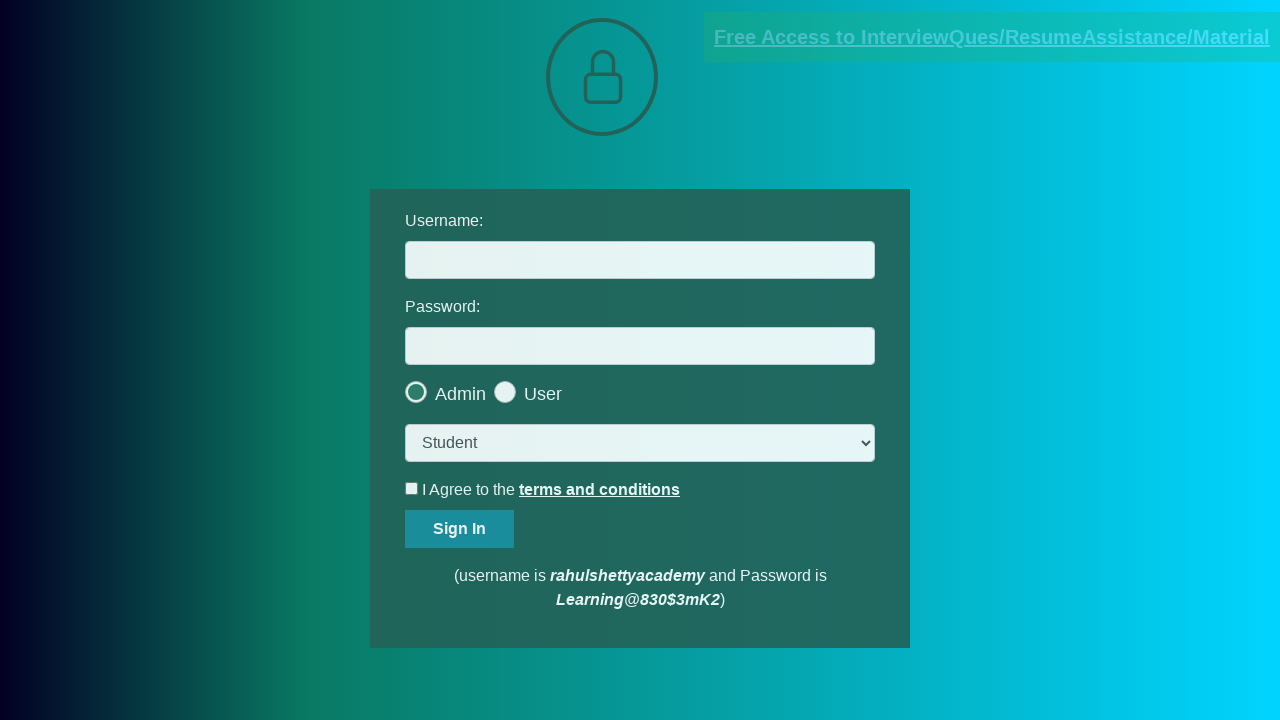

Clicked the 'User' radio button at (543, 394) on .radiotextsty >> internal:has-text="User"i
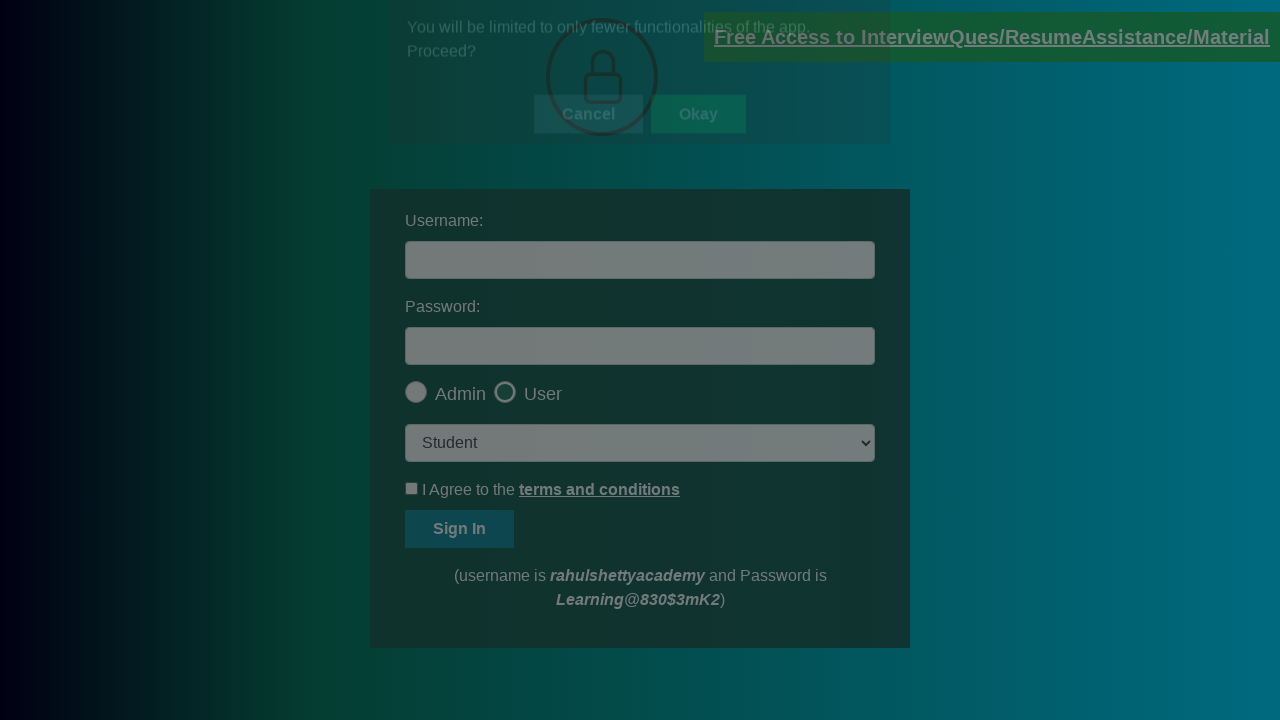

Clicked the popup OK button to dismiss it at (698, 144) on button#okayBtn
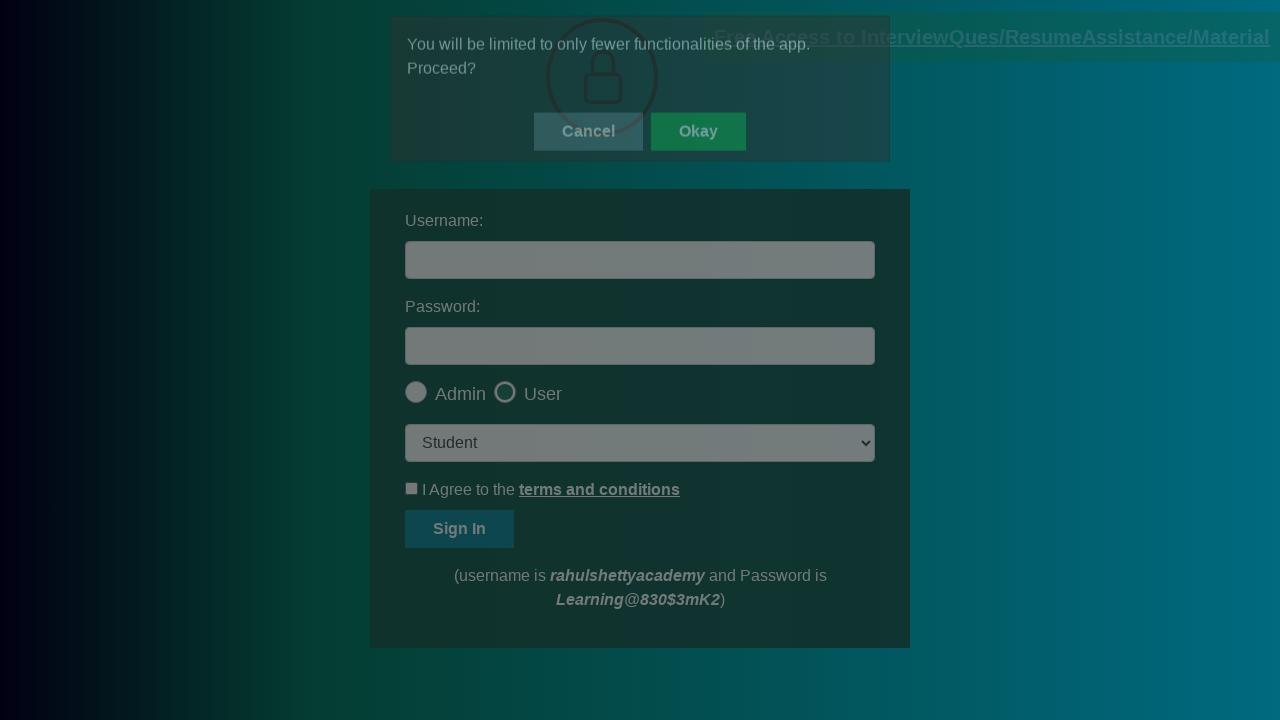

Verified that the 'User' radio button is checked
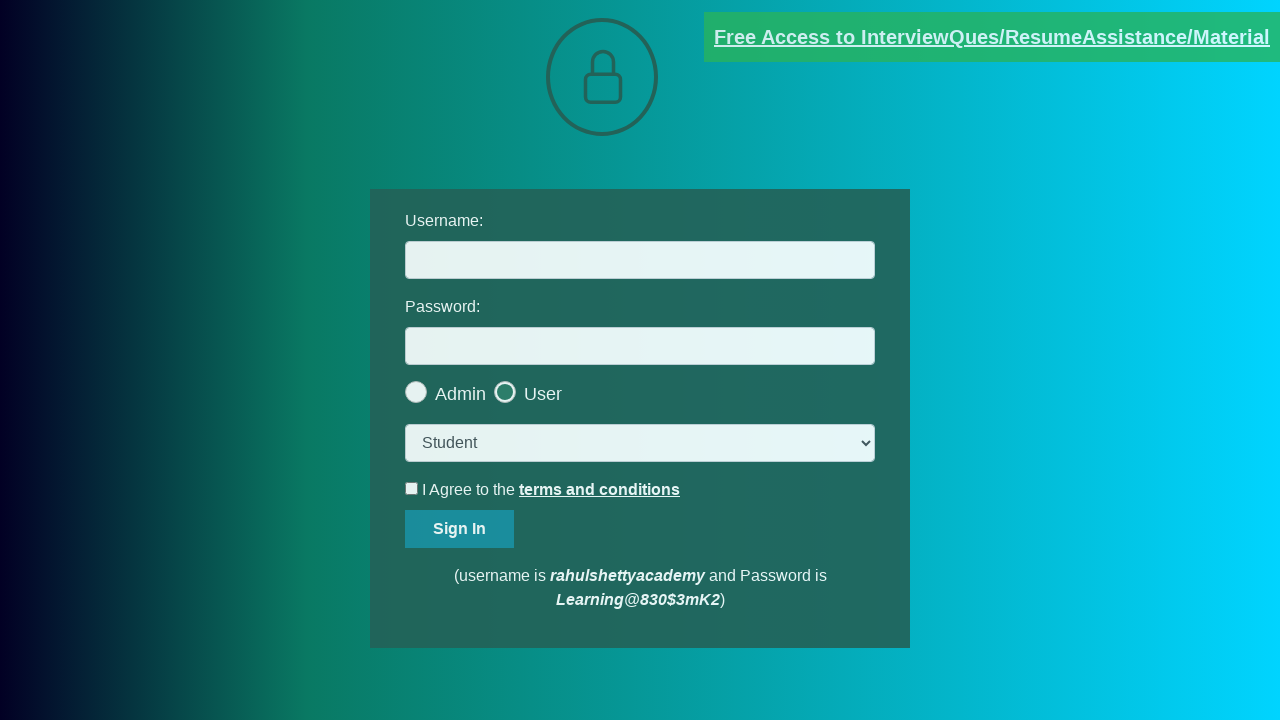

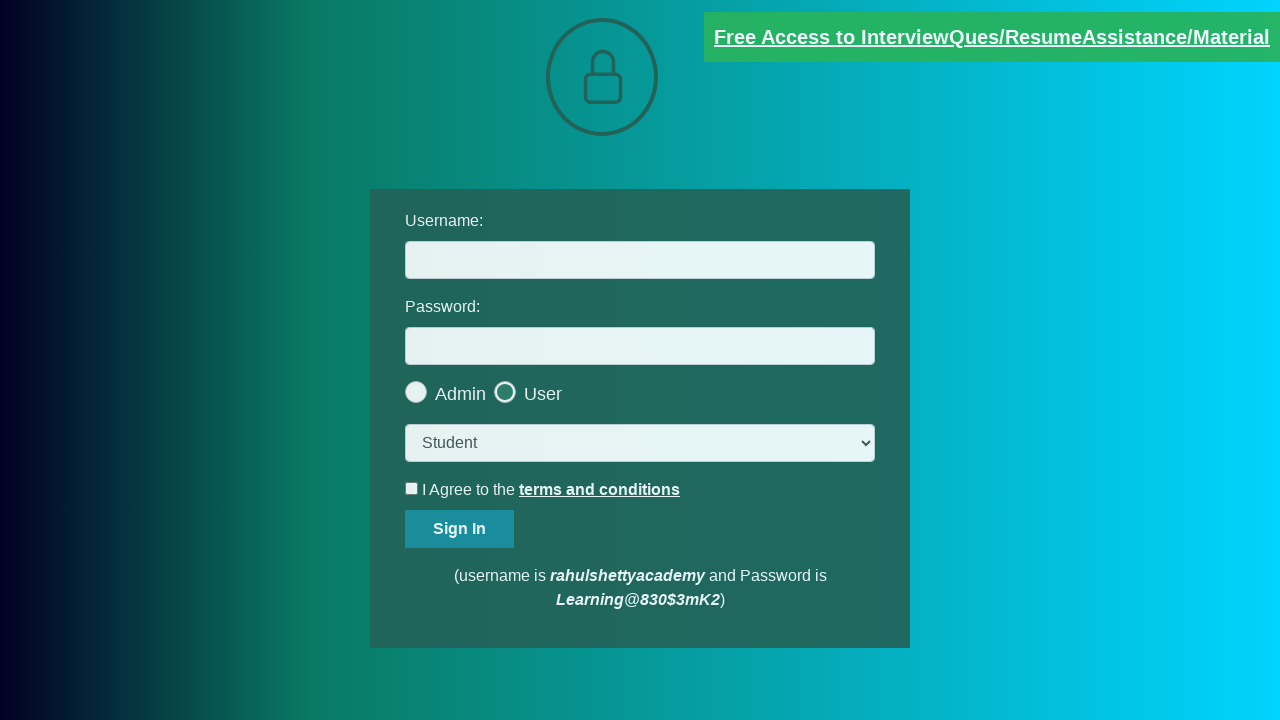